Tests clicking on a dynamically appearing button that becomes visible after a delay on the DemoQA dynamic properties page

Starting URL: https://demoqa.com/dynamic-properties

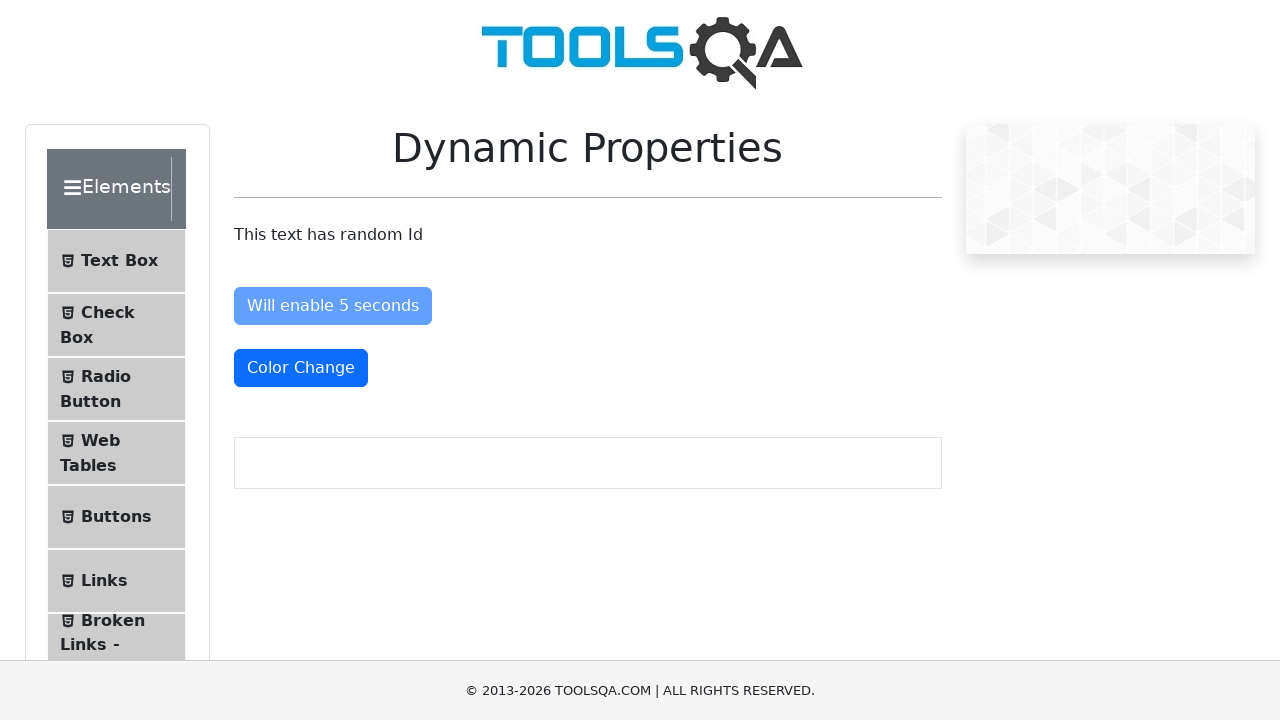

Waited for dynamically appearing button with id 'visibleAfter' to become visible (up to 6 seconds)
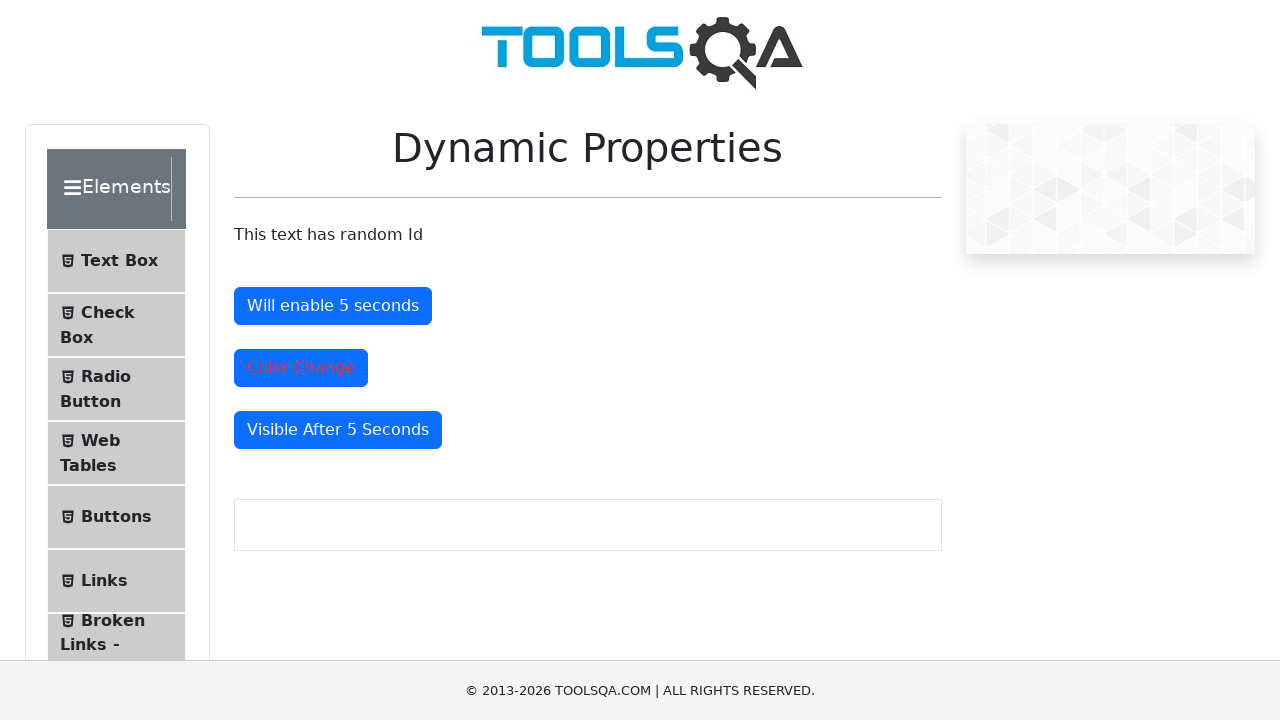

Clicked the dynamically appearing button at (338, 430) on #visibleAfter
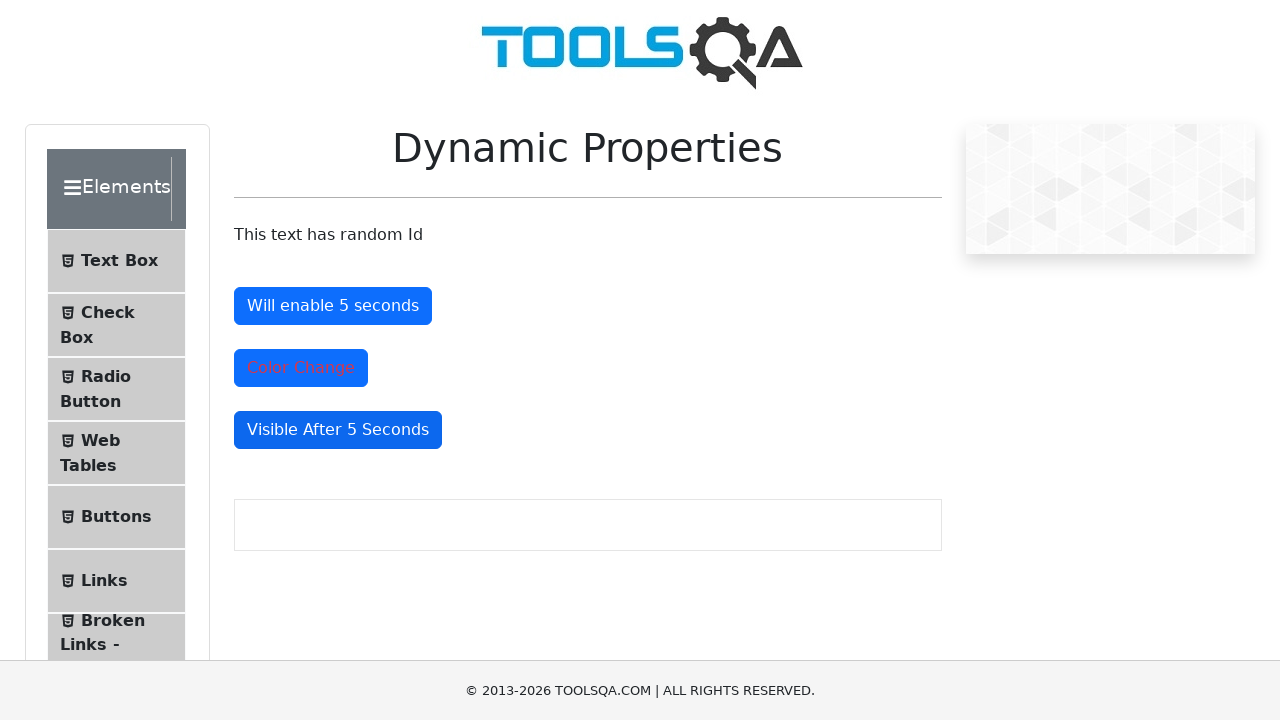

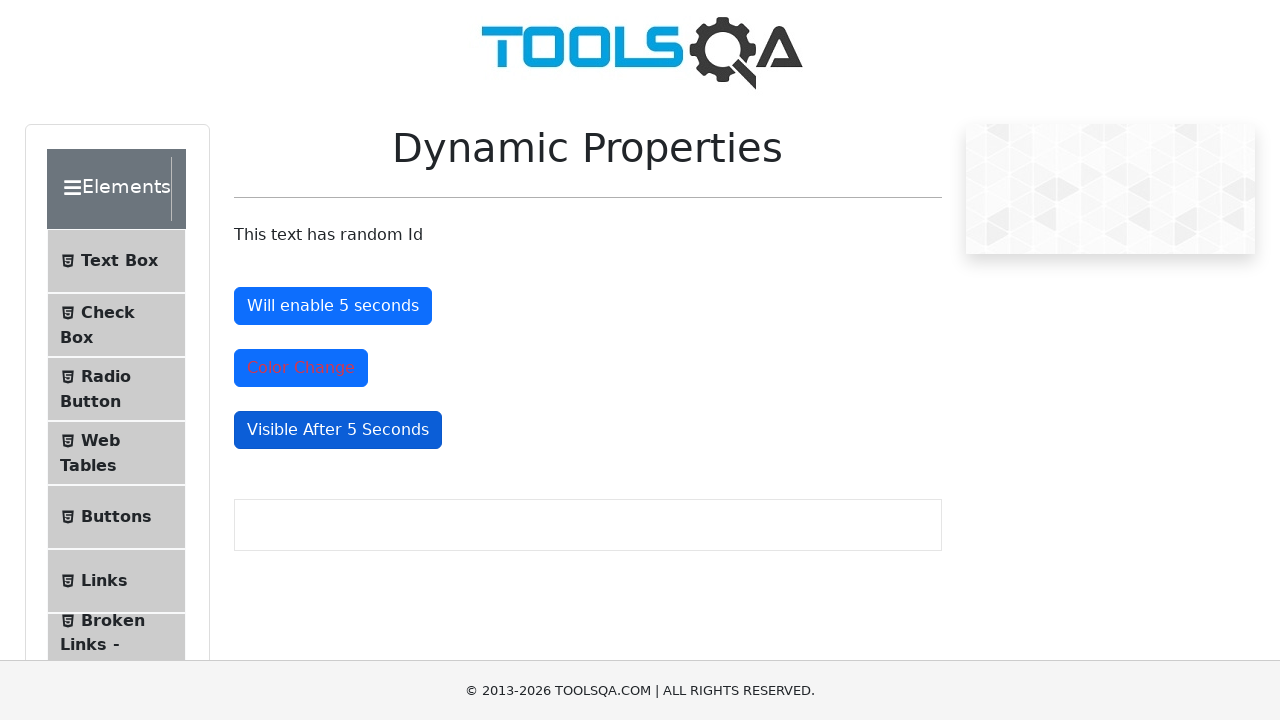